Tests product search functionality by searching for a product using a short name and navigating to the top deals page

Starting URL: https://rahulshettyacademy.com/seleniumPractise/#/

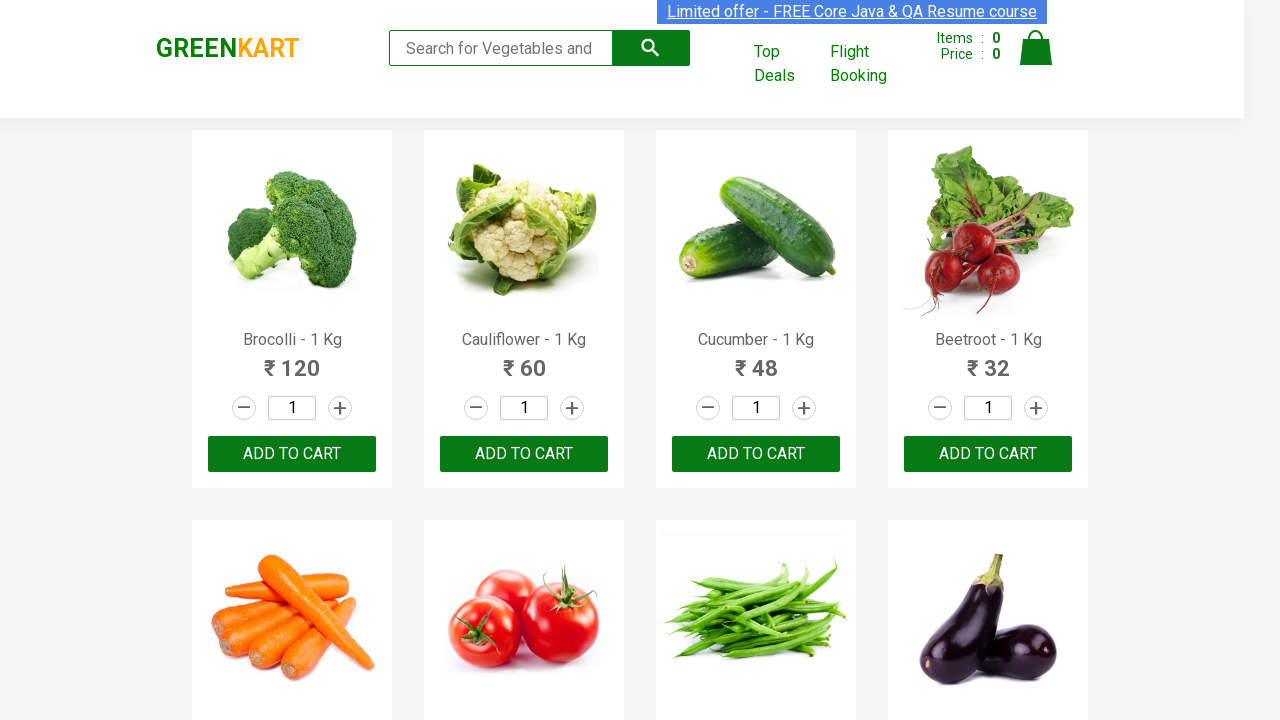

Filled search field with short product name 'Tom' on input.search-keyword
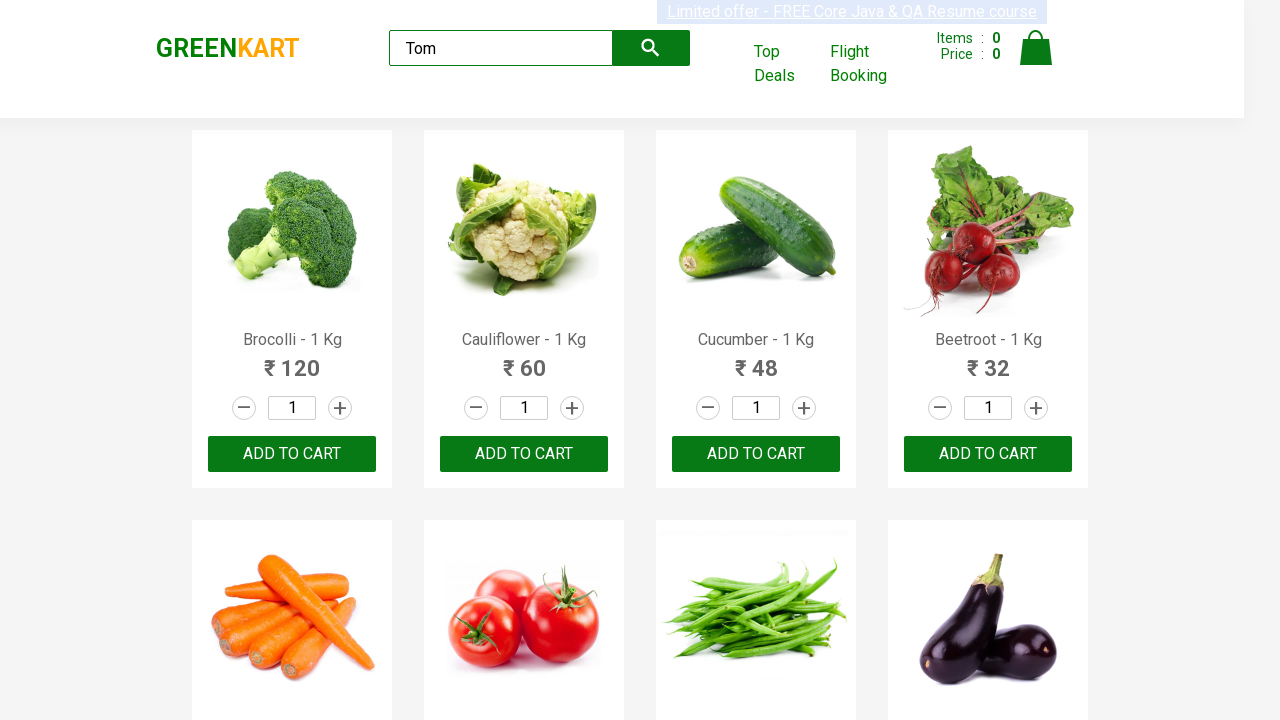

Waited for search results to load
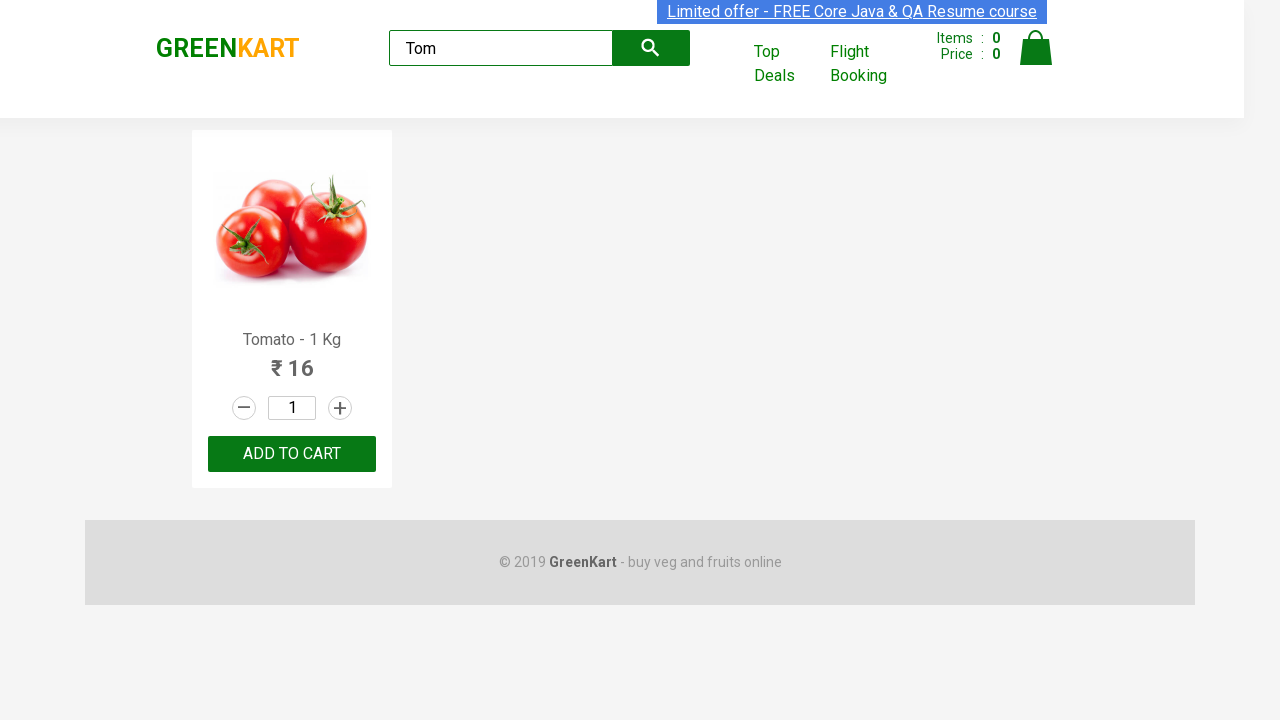

Located the first product element
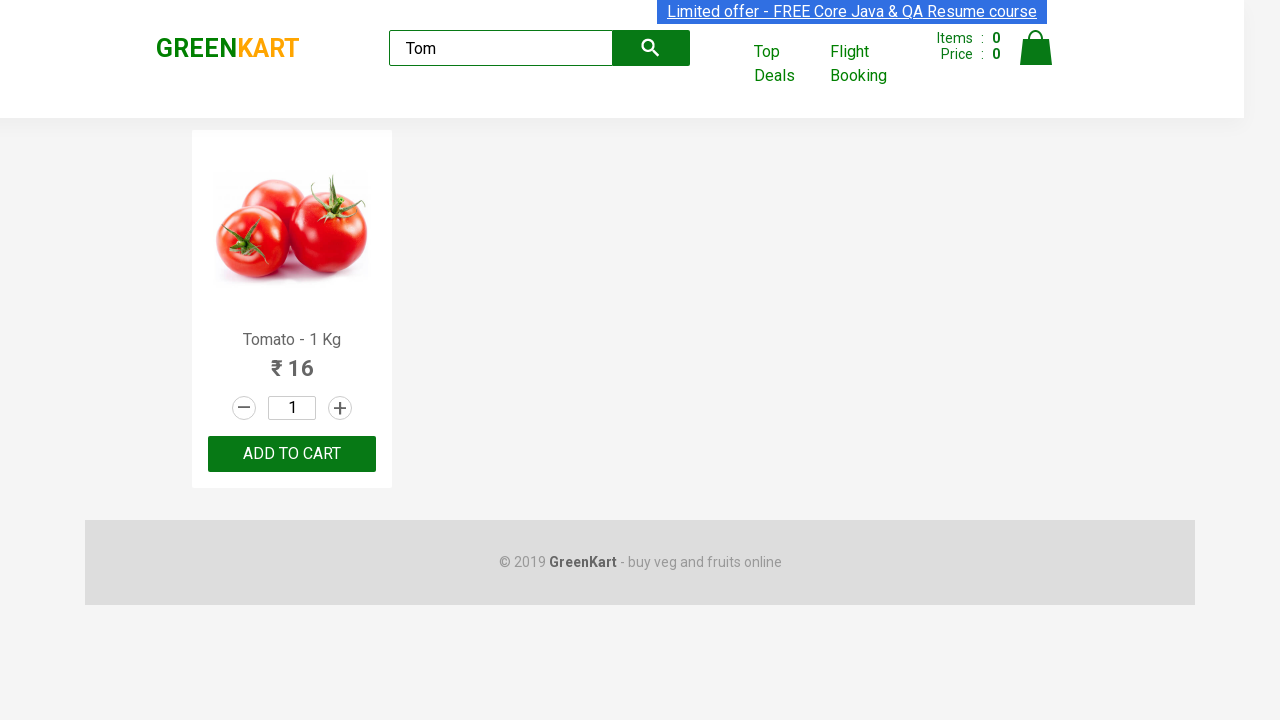

Extracted actual product name: 'Tomato'
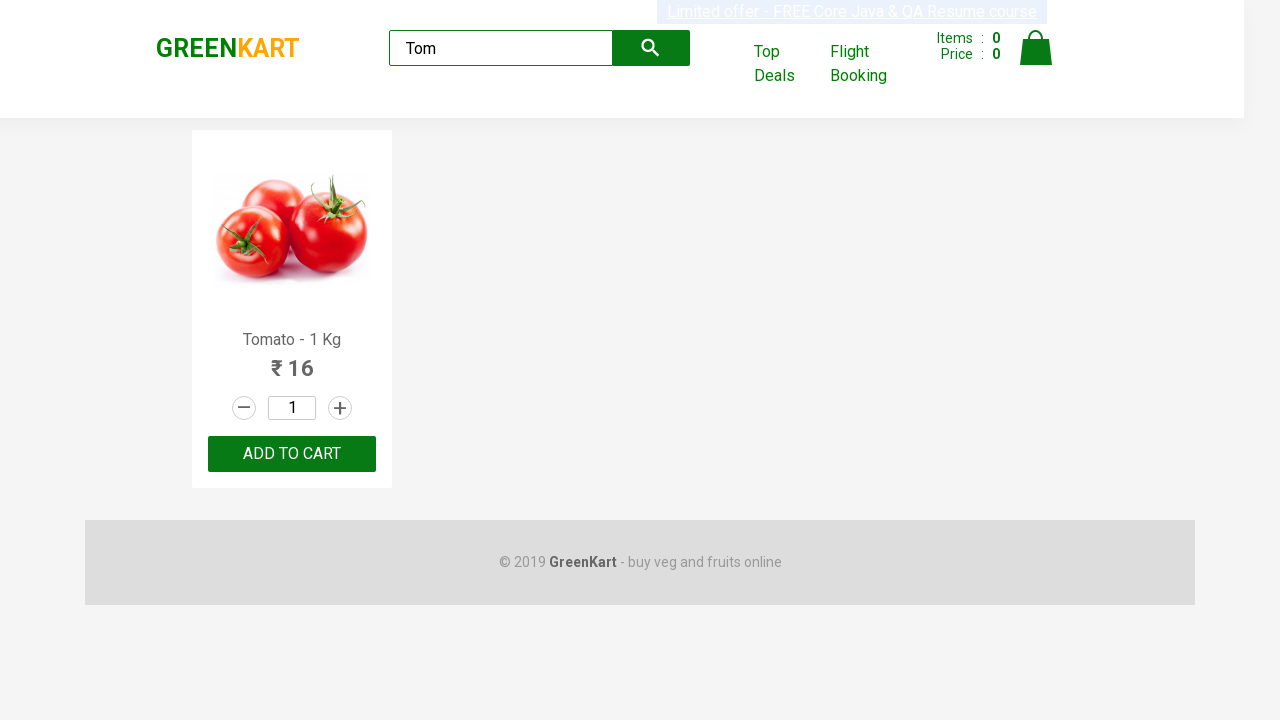

Clicked on 'Top Deals' link to navigate to offers page at (787, 64) on a:has-text('Top Deals')
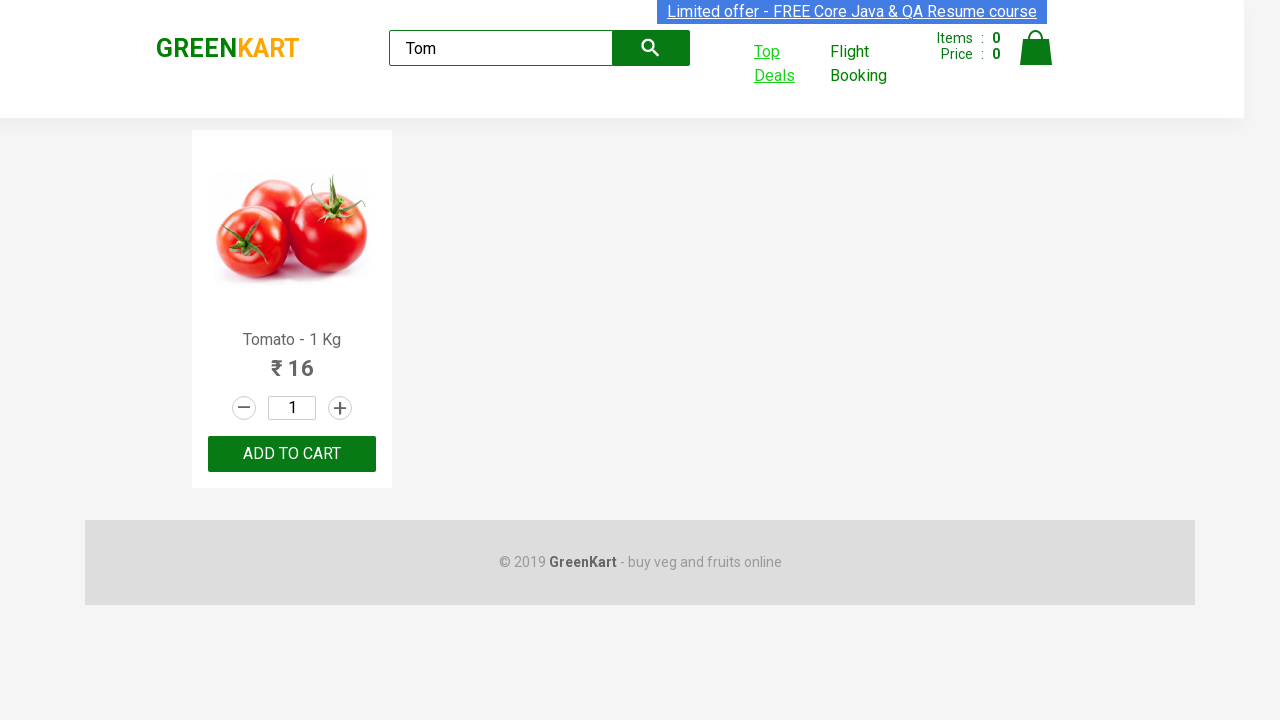

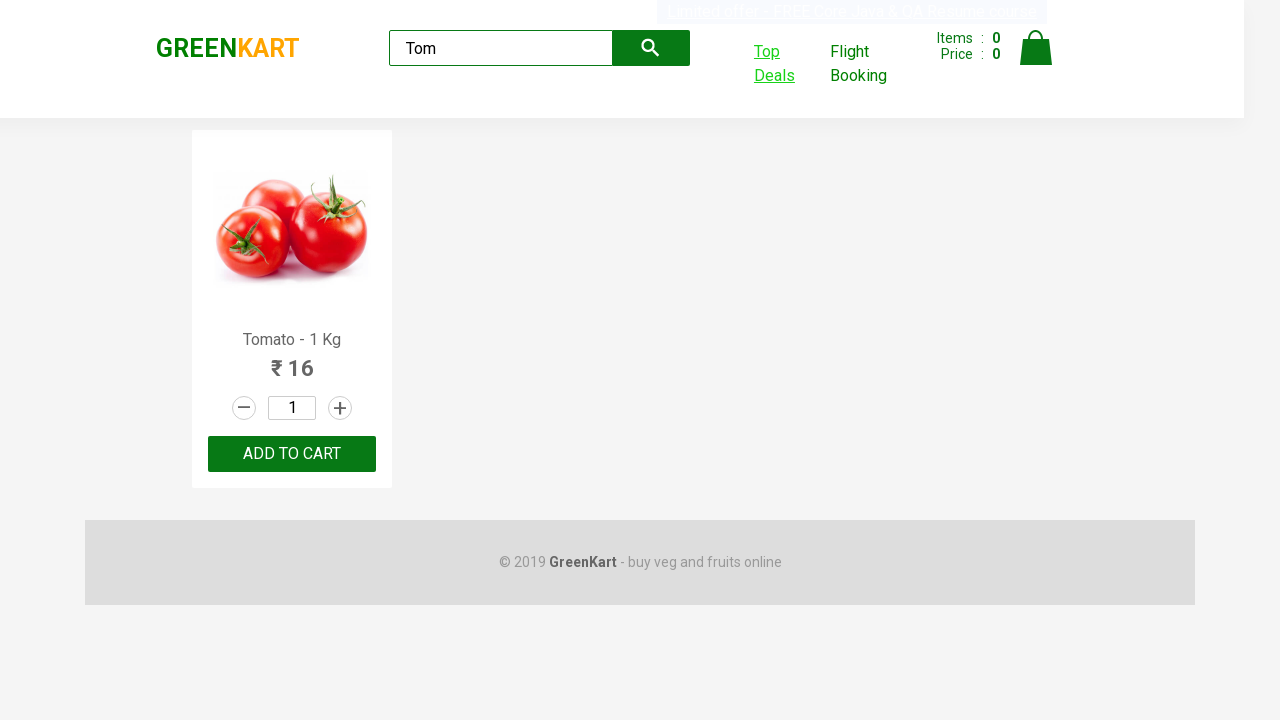